Tests scrolling functionality by navigating to a page with nested scrolling frames and scrolling an iframe element into view using JavaScript

Starting URL: https://www.selenium.dev/selenium/web/scrolling_tests/frame_with_nested_scrolling_frame_out_of_view.html

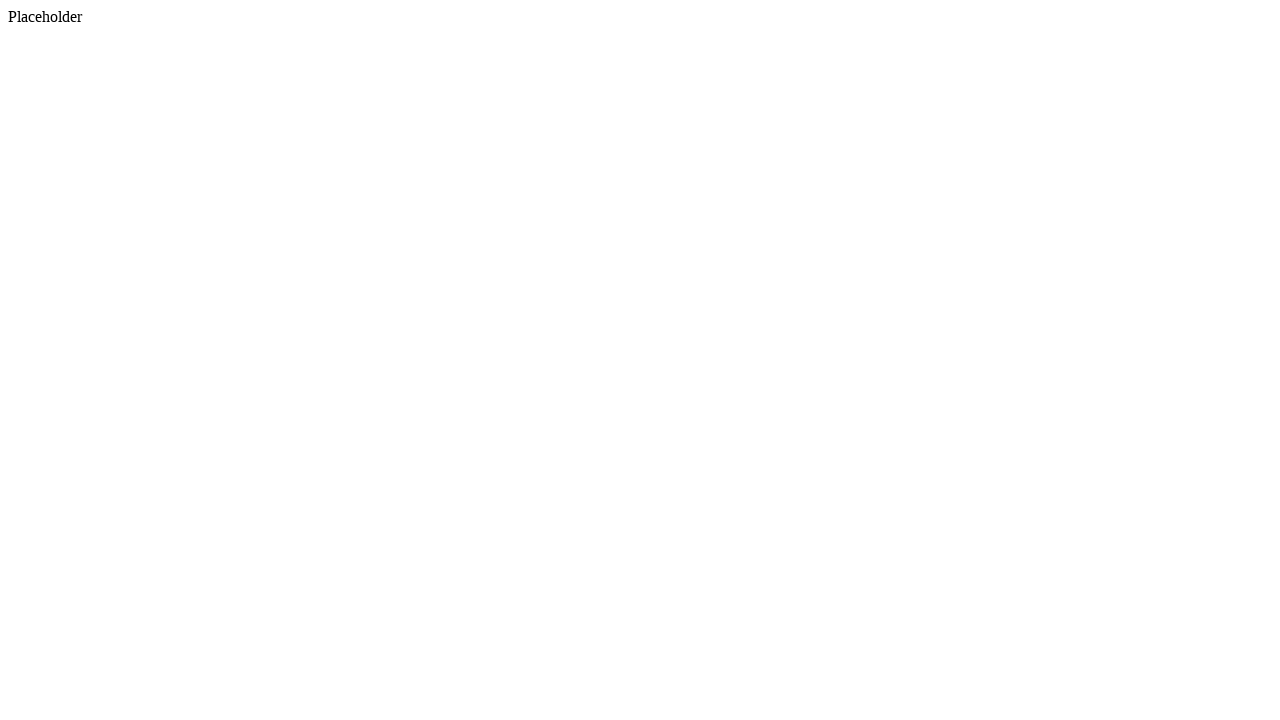

Waited for nested scrolling iframe to be present
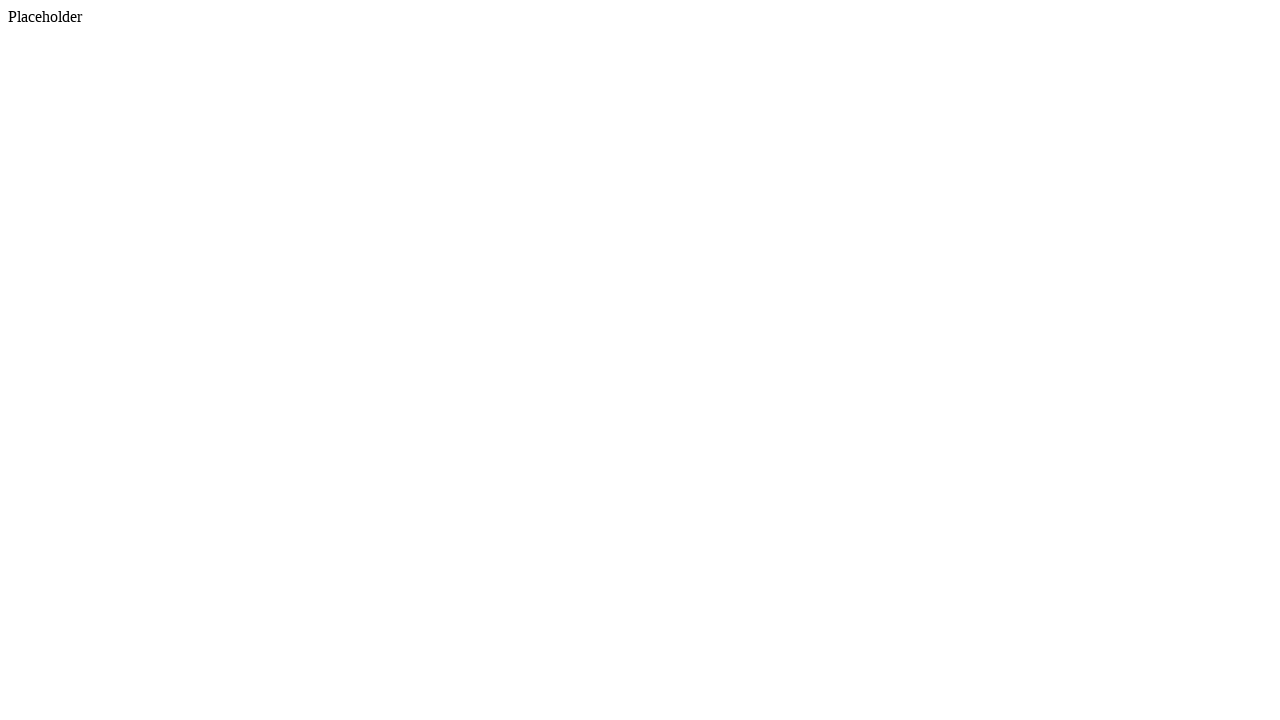

Scrolled nested scrolling iframe into view
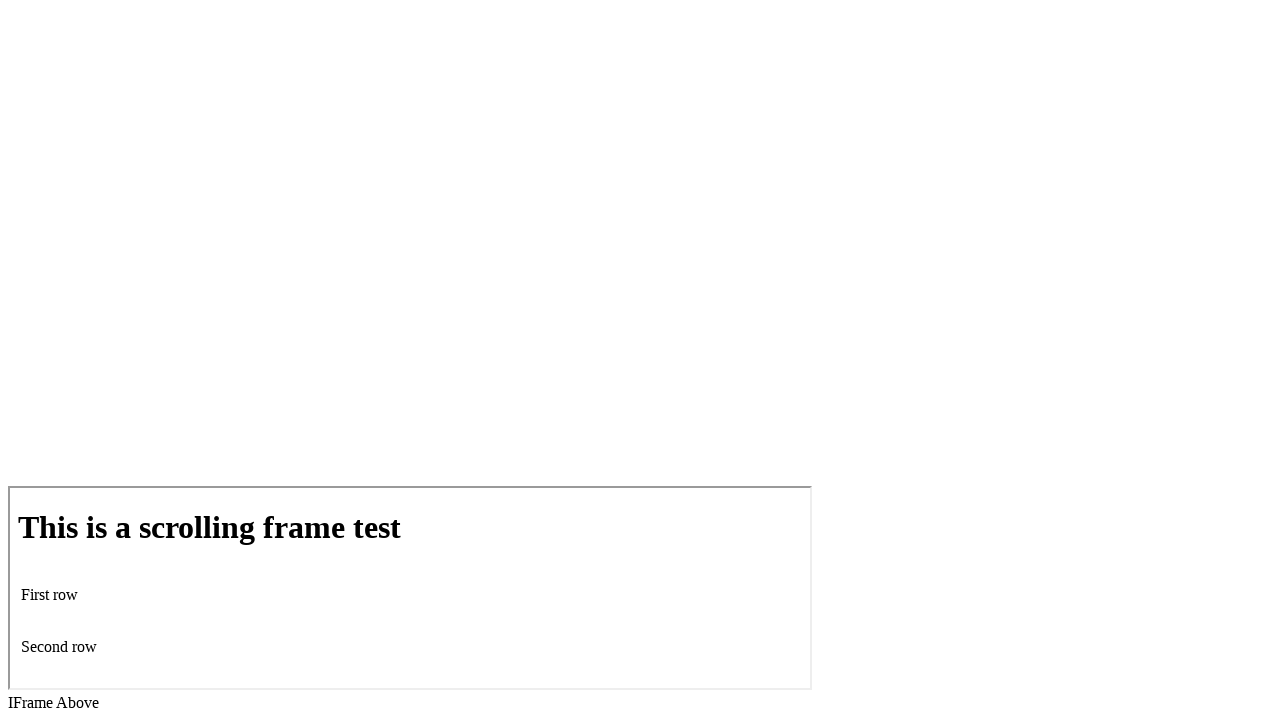

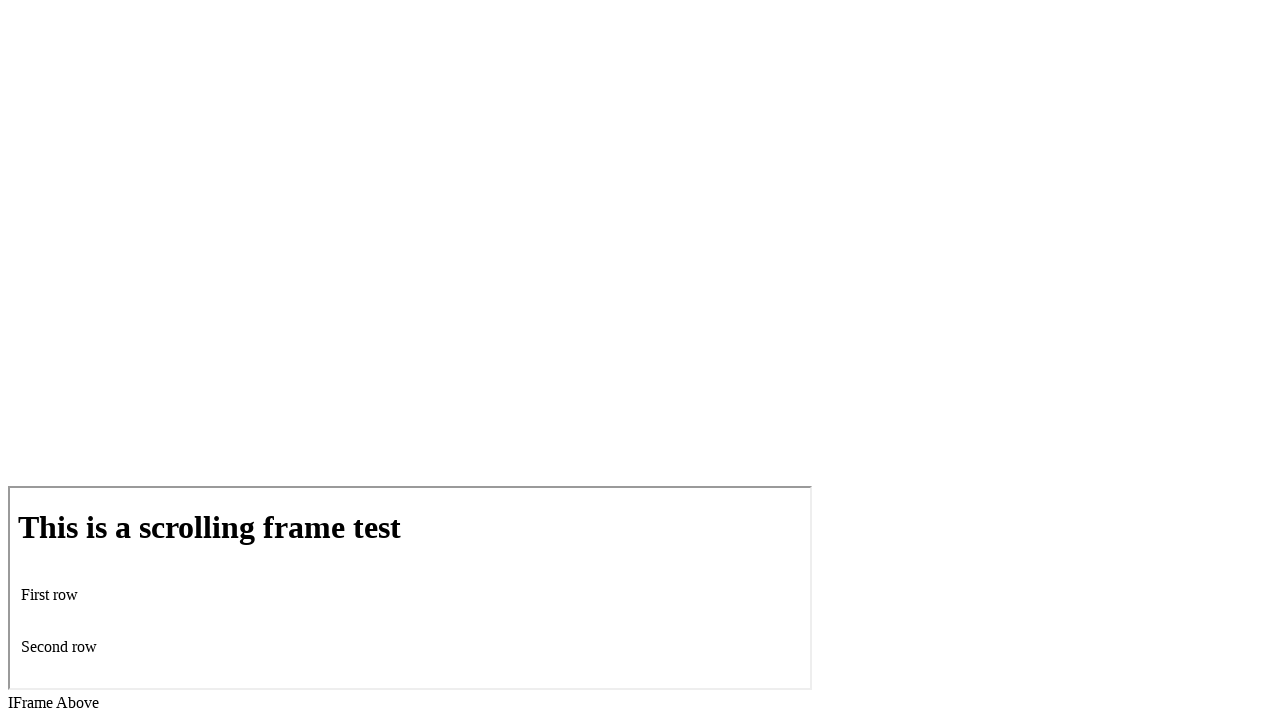